Tests the password generator by entering master and site passwords, then submitting to generate a password

Starting URL: http://angel.net/~nic/passwd.current.html

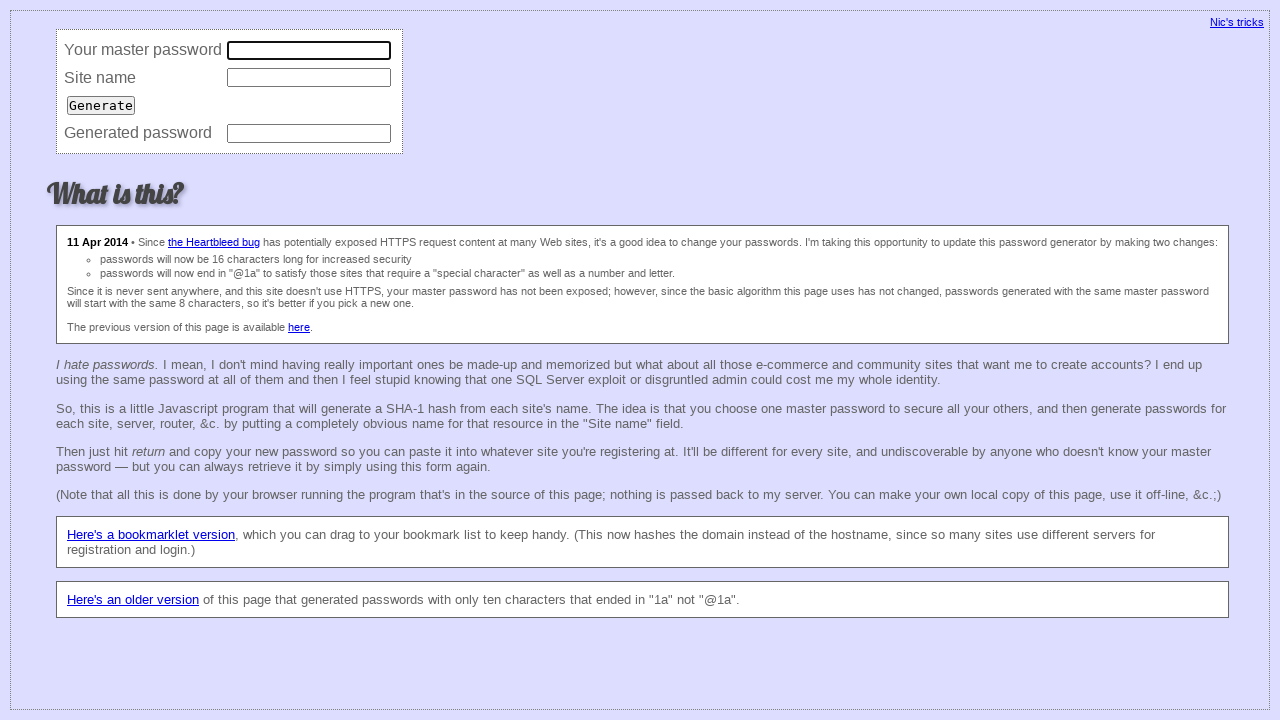

Cleared master password field on input[name='master']
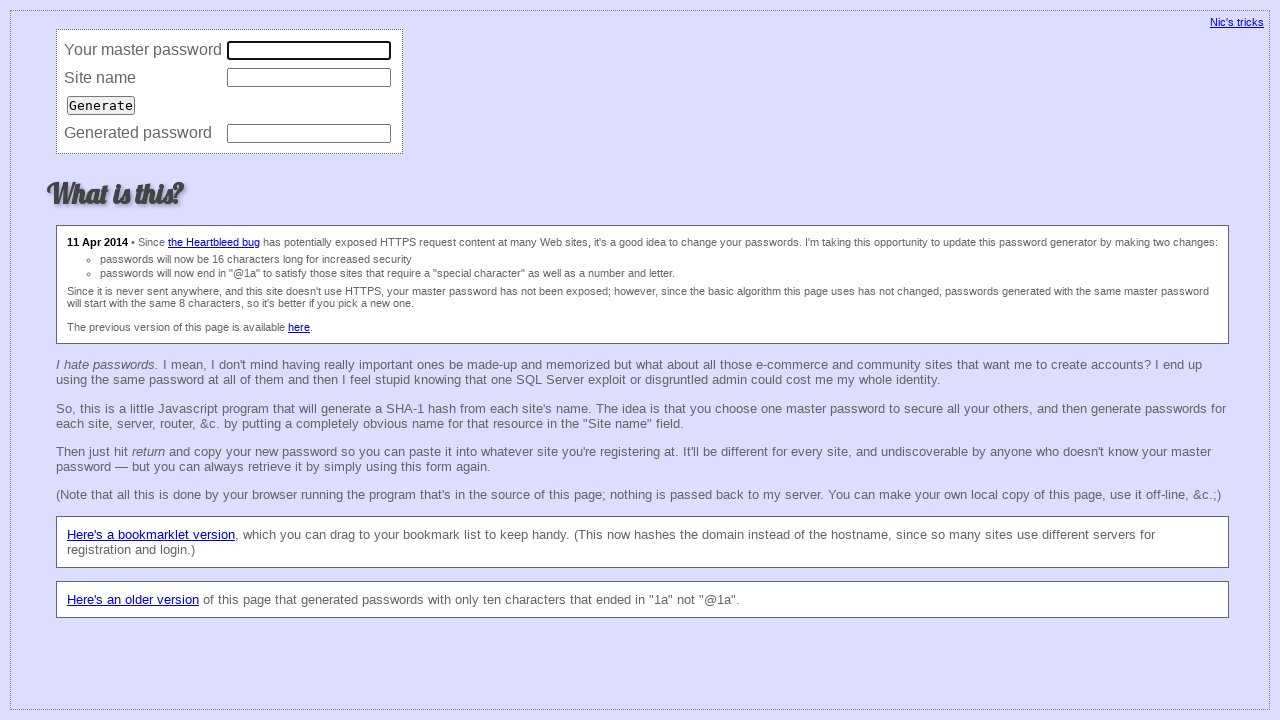

Cleared site password field on input[name='site']
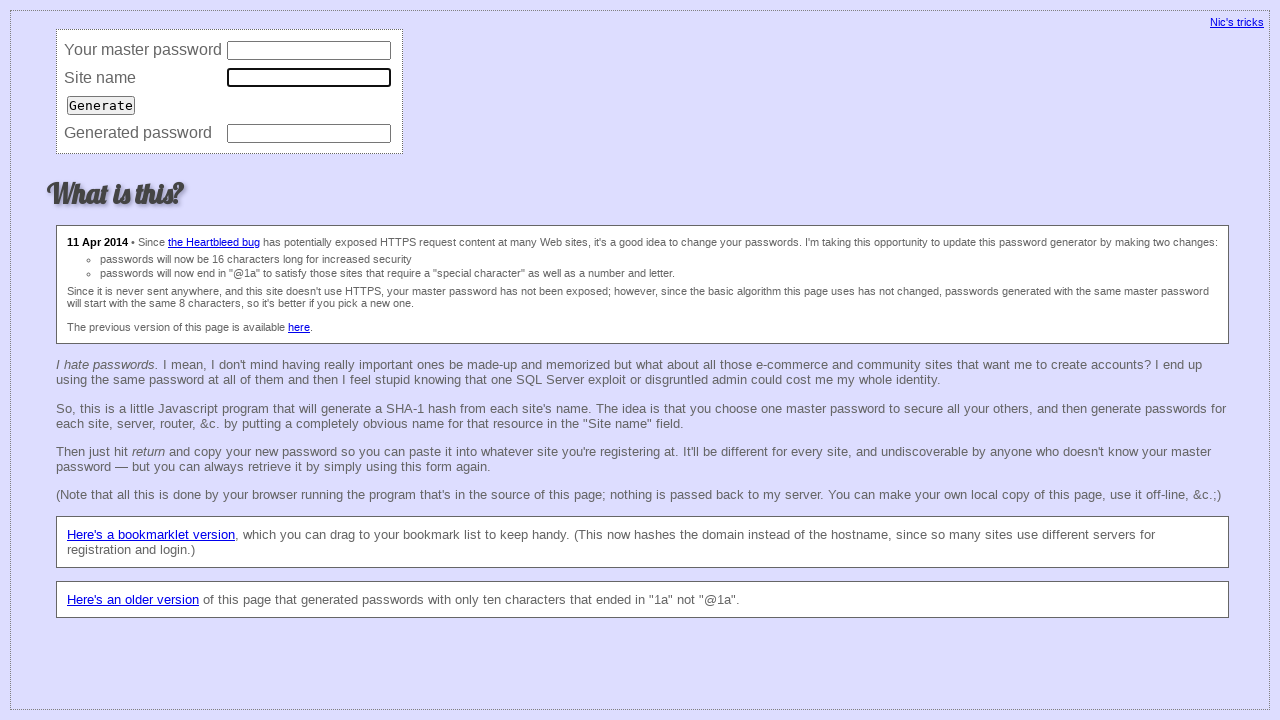

Entered master password 'wda434fbd' on input[name='master']
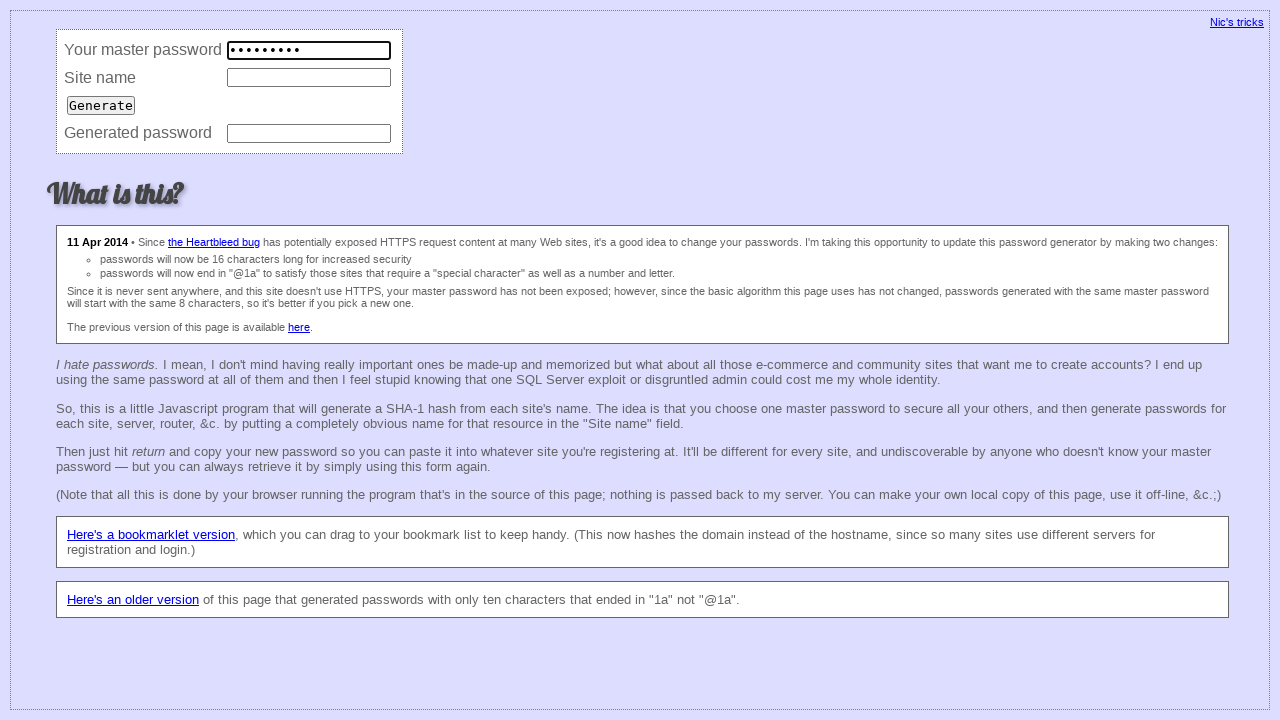

Entered site password 'qwdqwq4q4dfvd' on input[name='site']
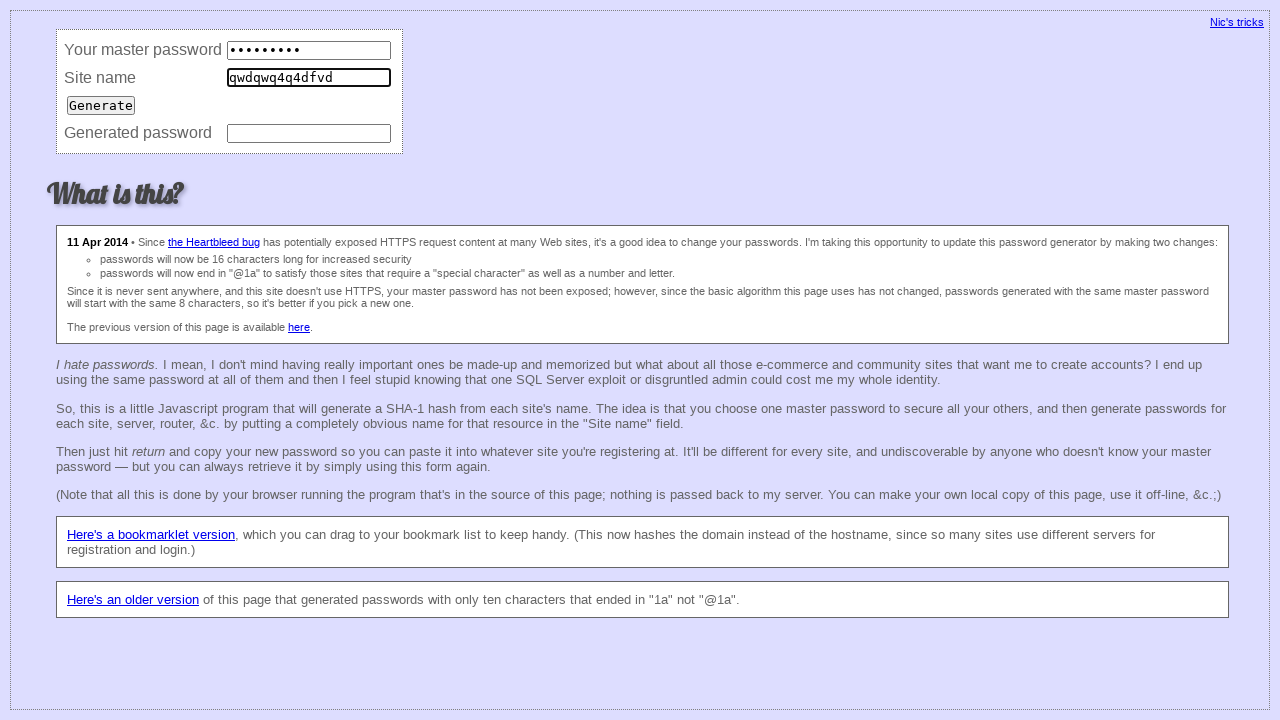

Clicked submit button to generate password at (101, 105) on input[type='submit']
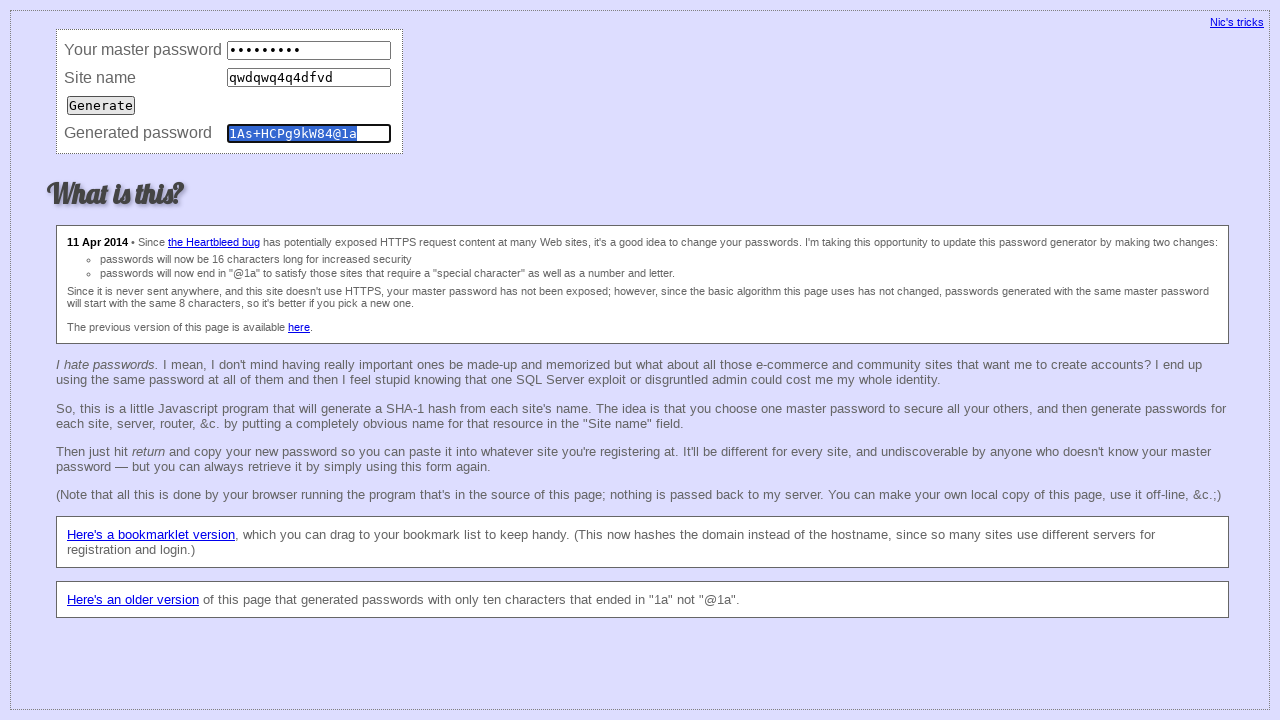

Password field loaded with generated password
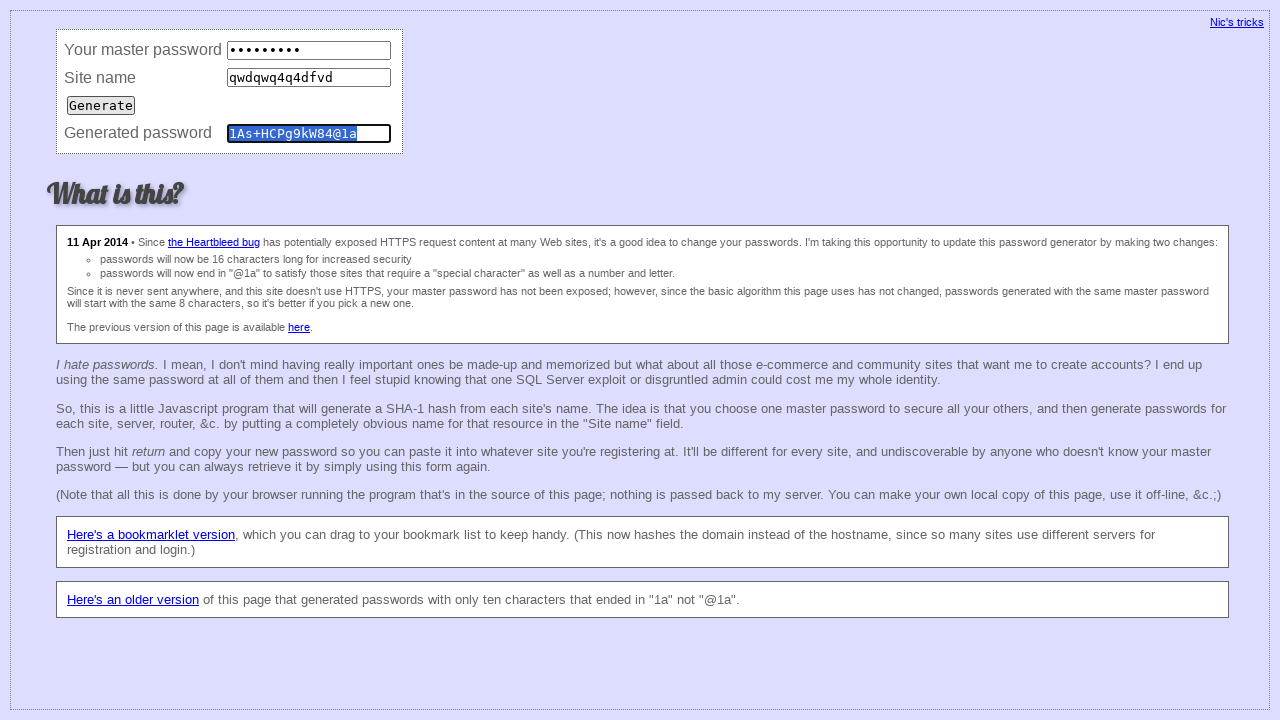

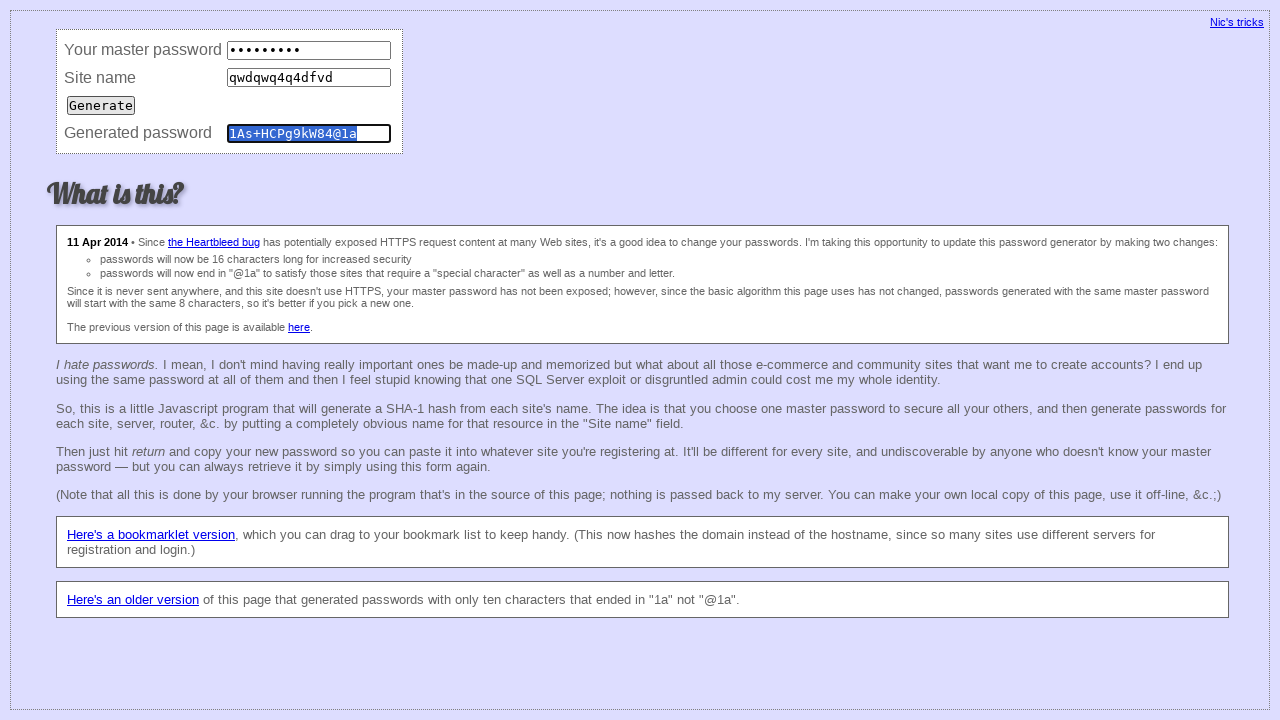